Navigates to the Challenging DOM page and clicks on three different styled buttons.

Starting URL: https://the-internet.herokuapp.com/

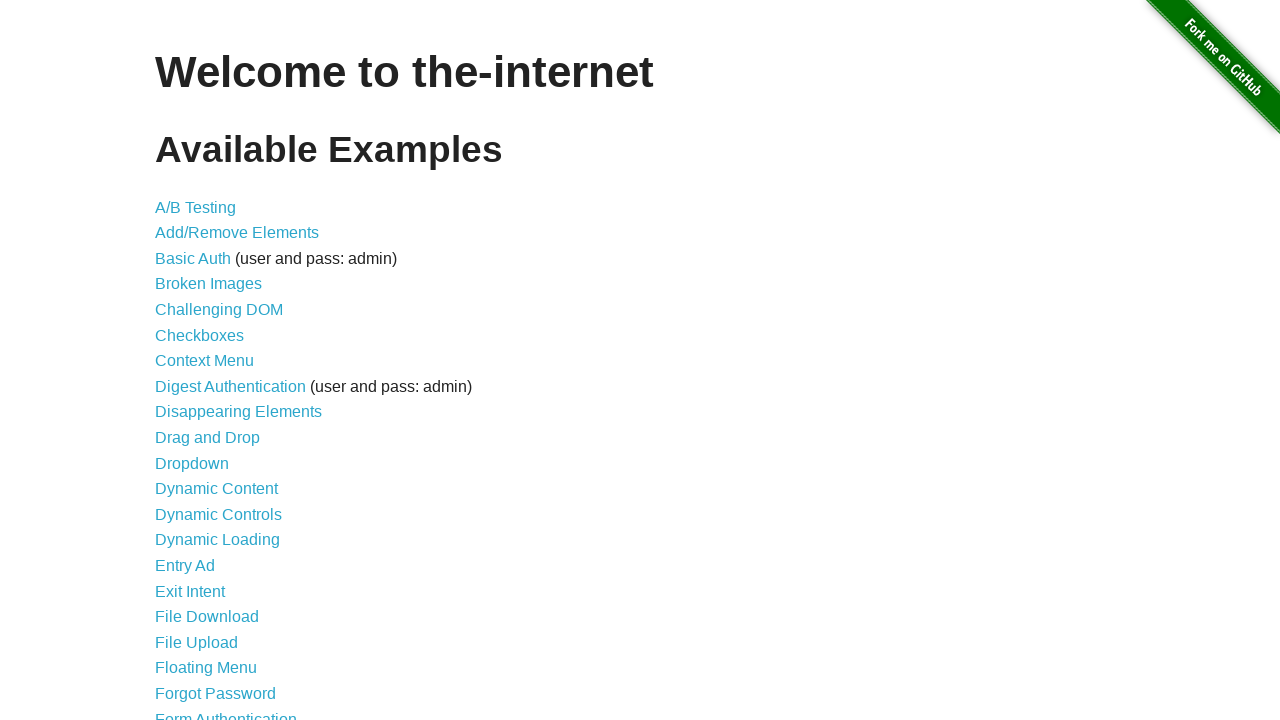

Clicked on Challenging DOM link at (219, 310) on xpath=//a[@href='/challenging_dom']
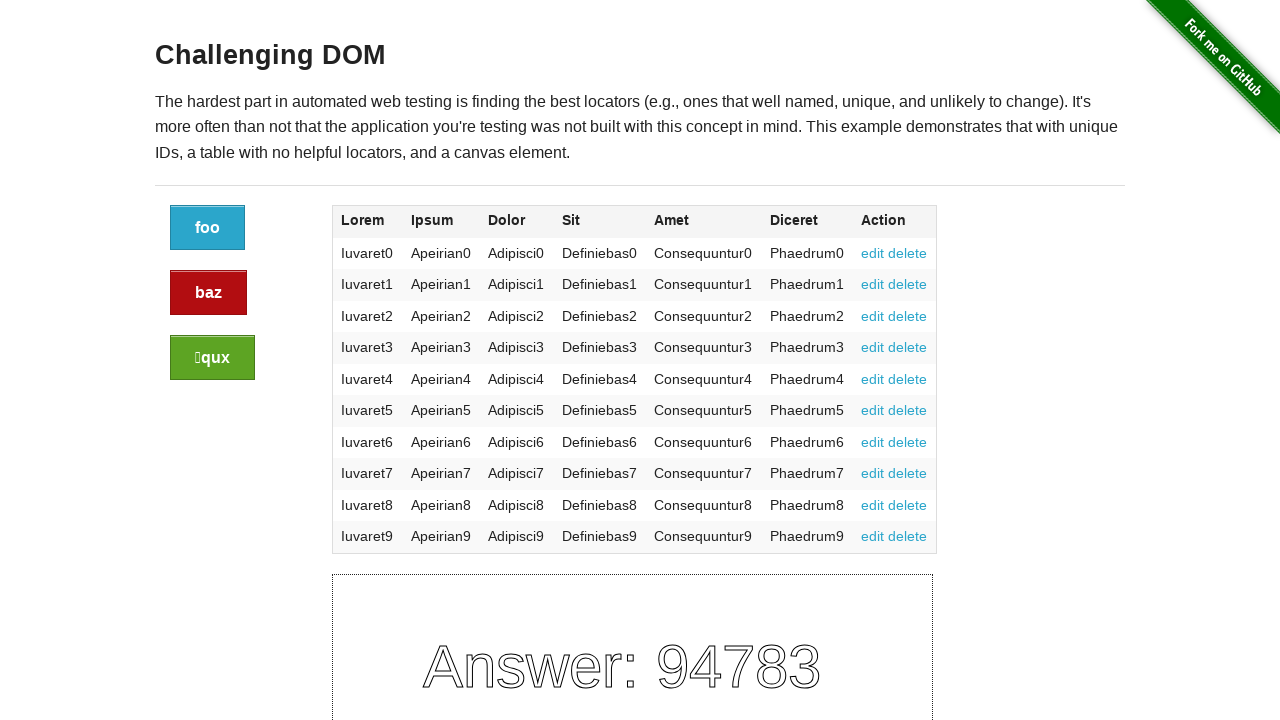

Clicked the blue button at (208, 228) on xpath=//a[@class='button']
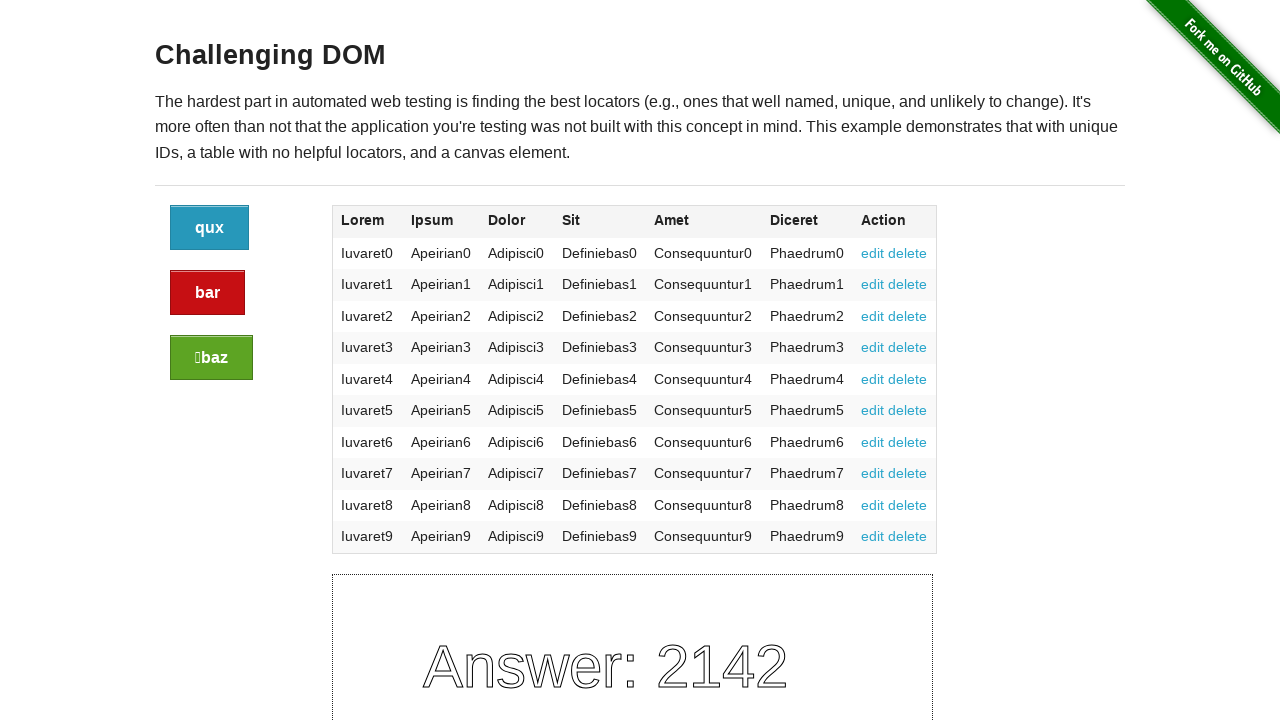

Clicked the red/alert button at (208, 293) on xpath=//a[@class='button alert']
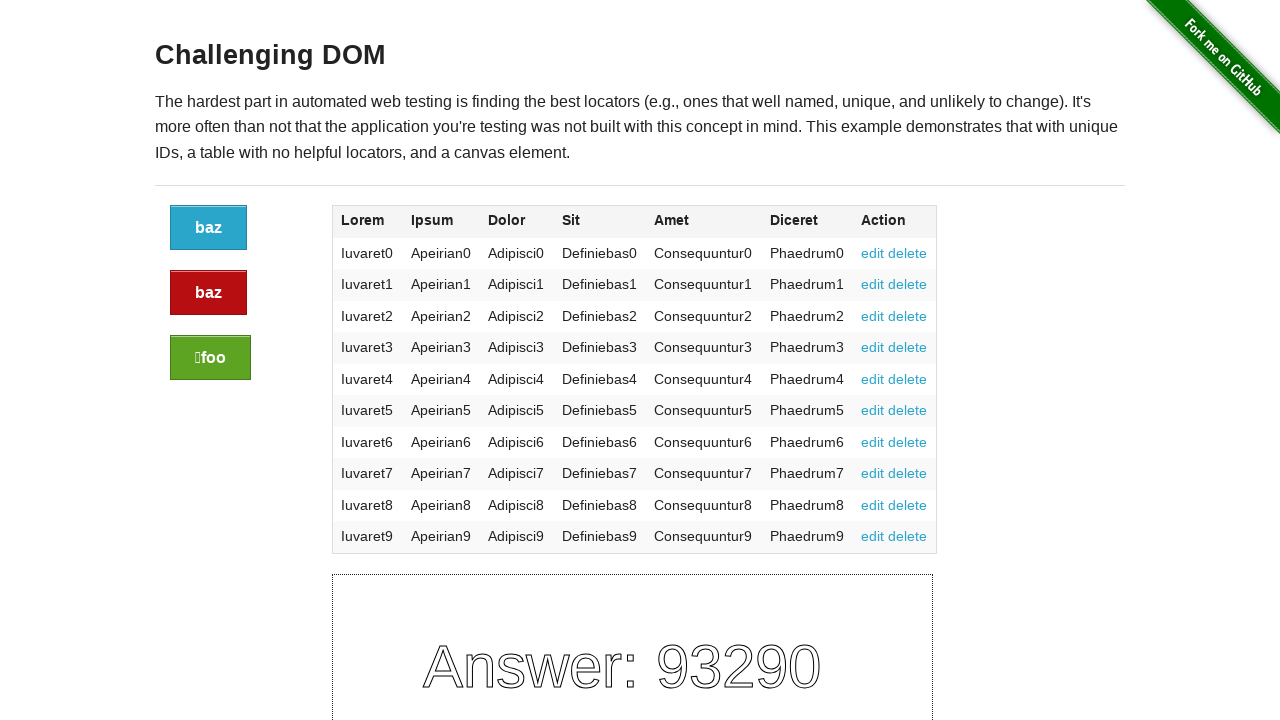

Clicked the green/success button at (210, 358) on xpath=//a[@class='button success']
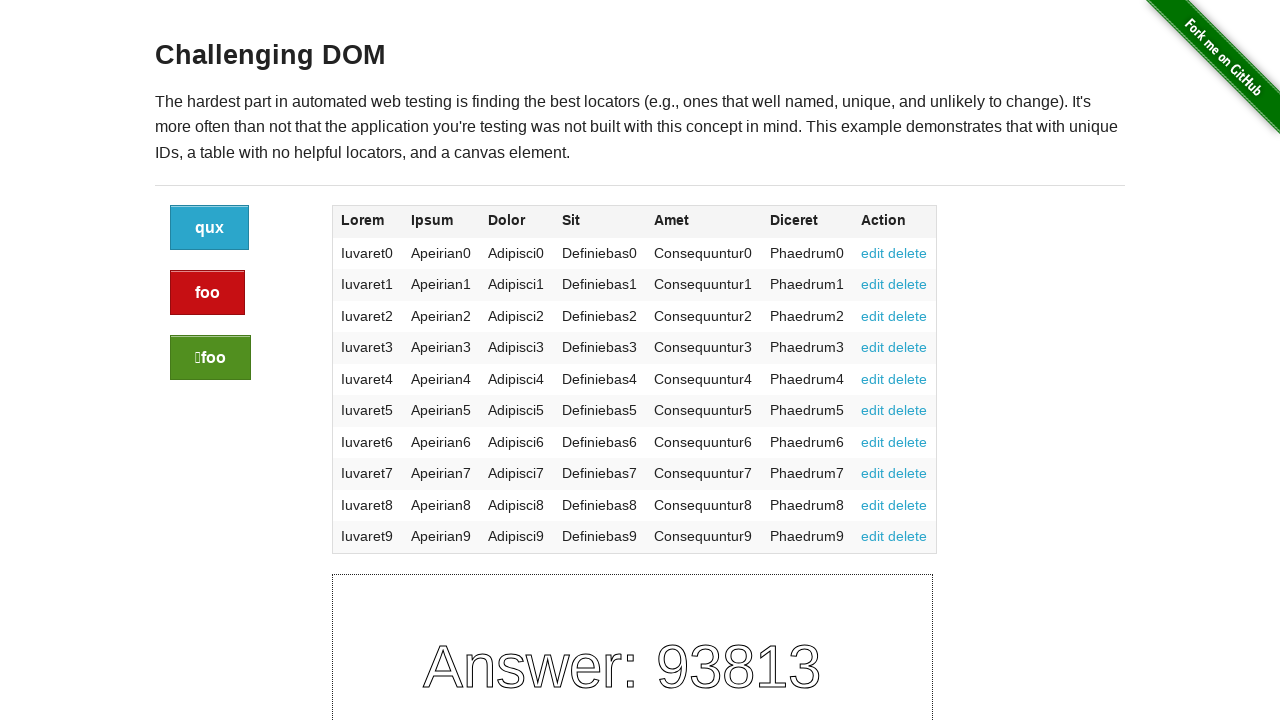

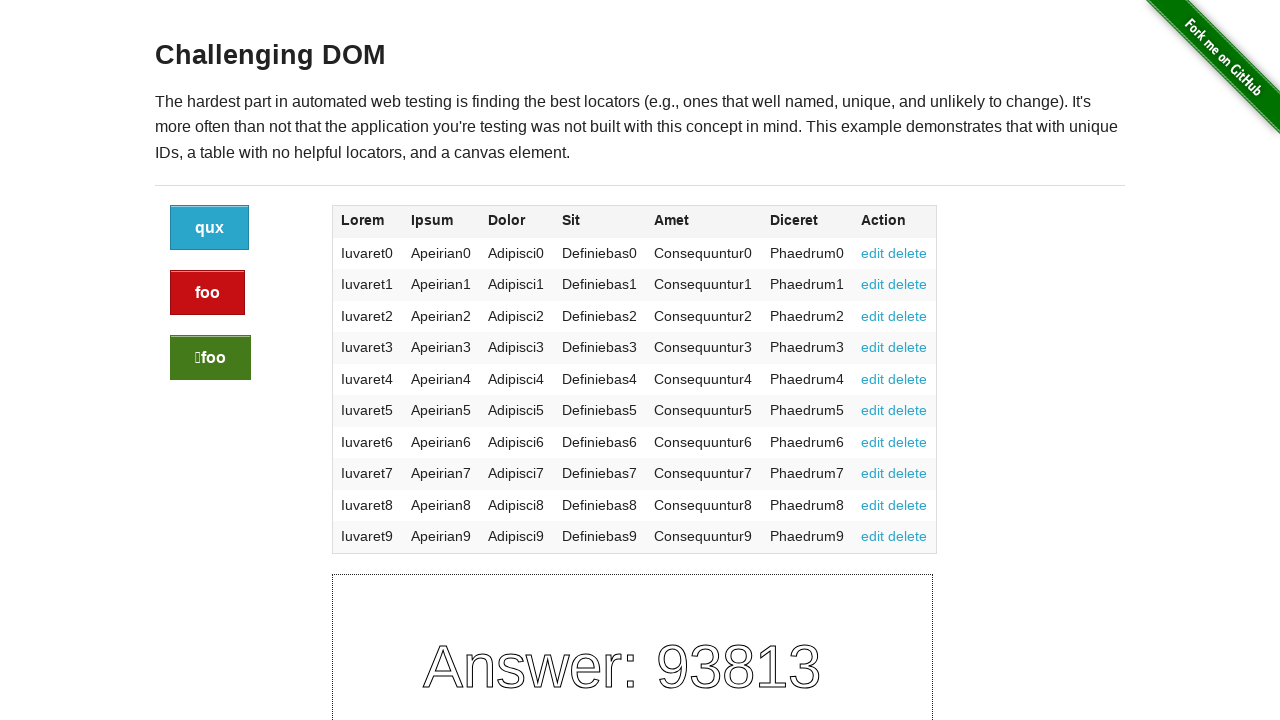